Tests keyboard actions by typing text with shift key held down in a form field to create uppercase text

Starting URL: https://awesomeqa.com/practice.html

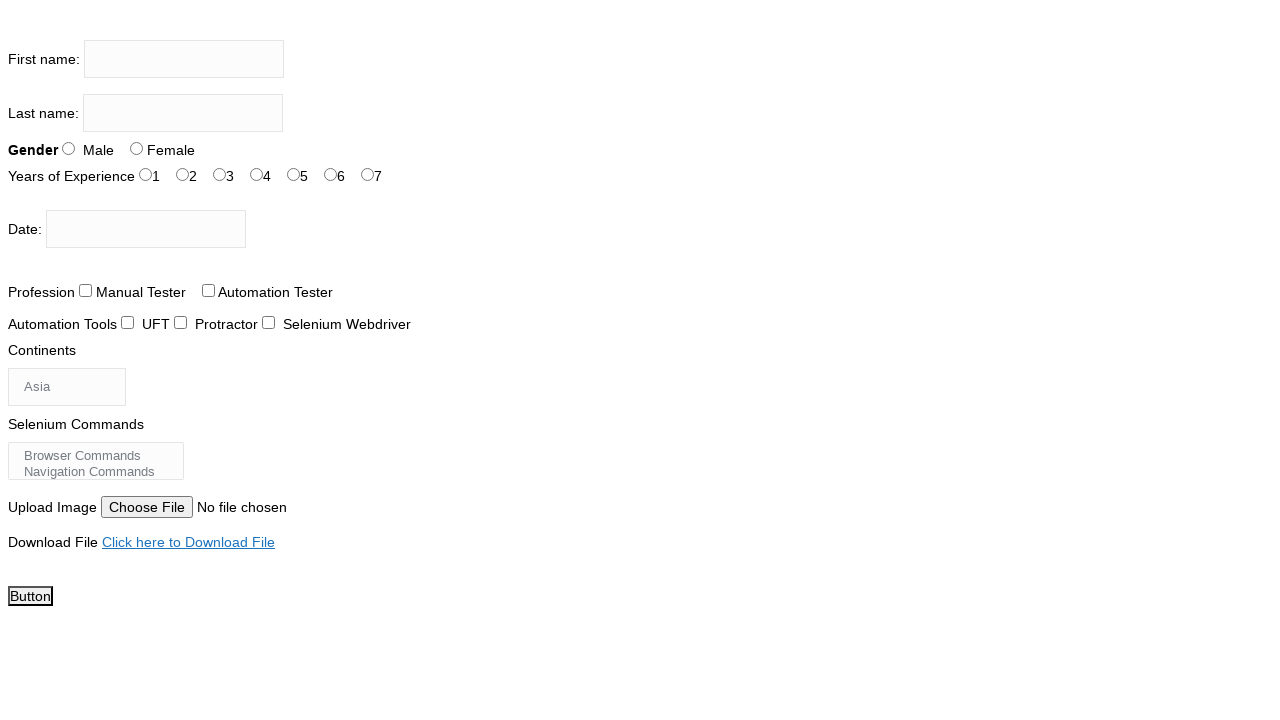

Located firstname input field
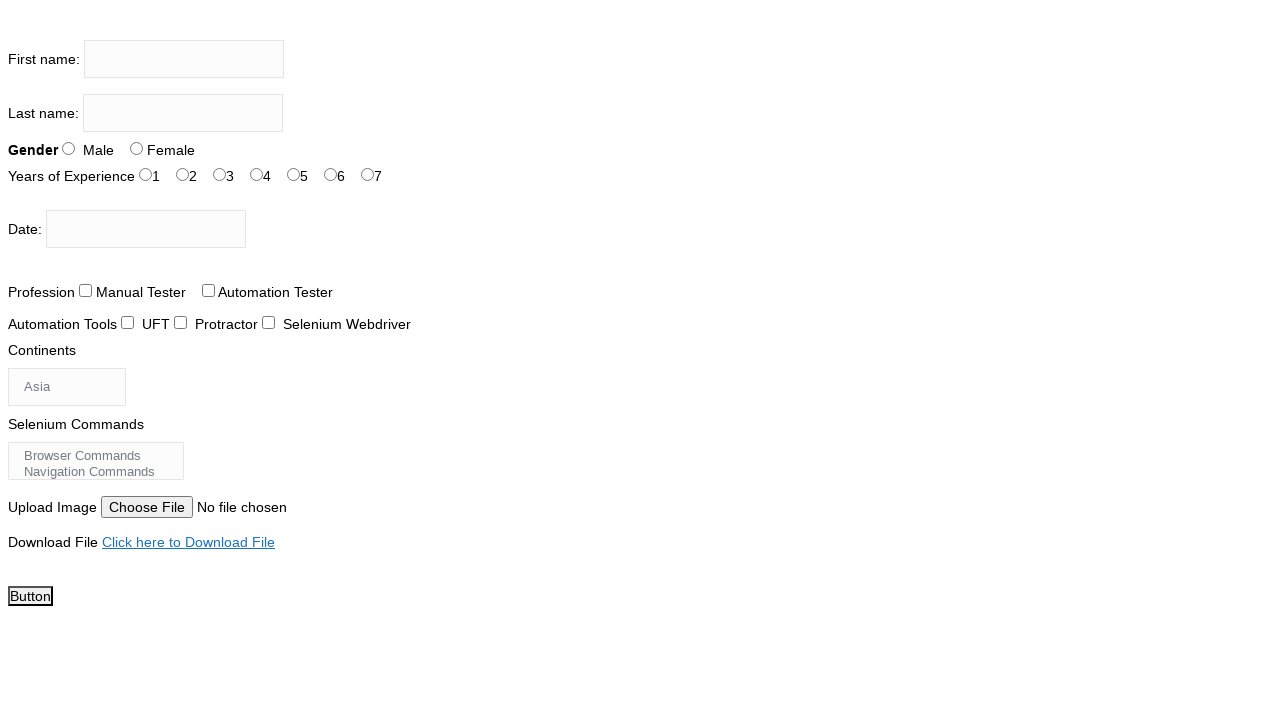

Filled firstname field with uppercase text 'THE TESTING ACADEMY' on input[name='firstname']
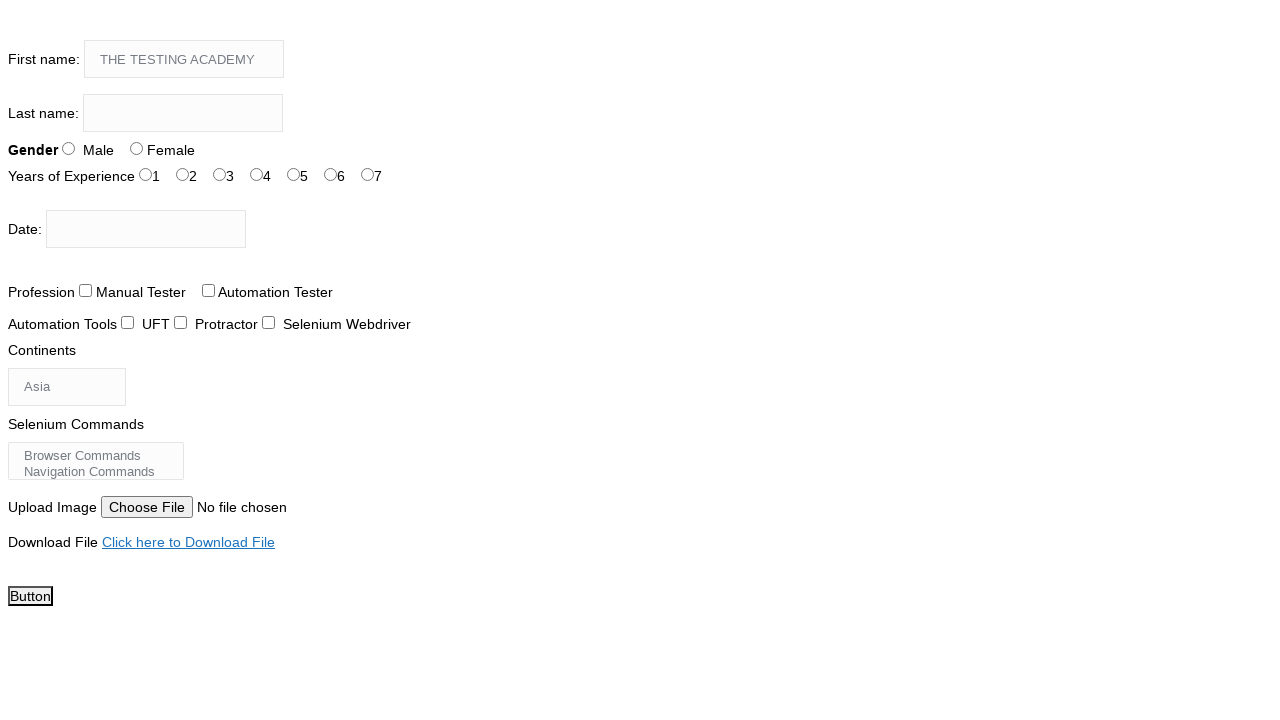

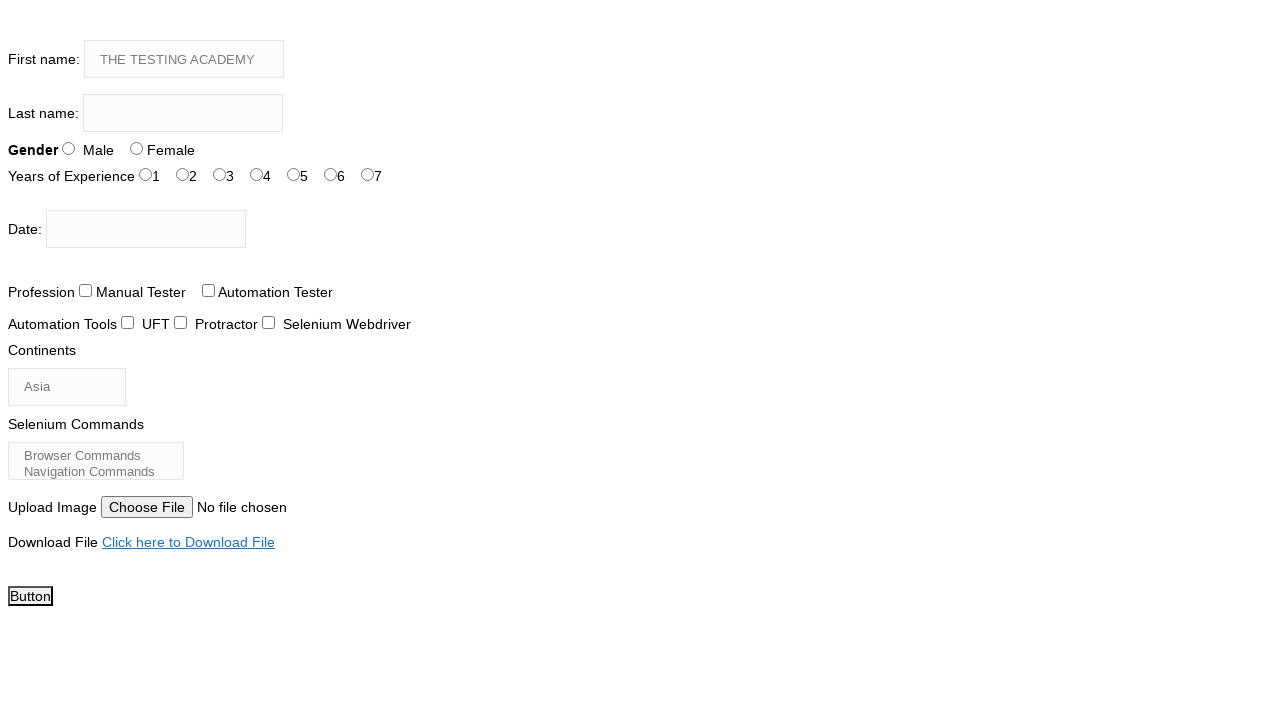